Tests file download functionality by navigating to a download page and clicking on a download link to trigger a file download

Starting URL: http://the-internet.herokuapp.com/download

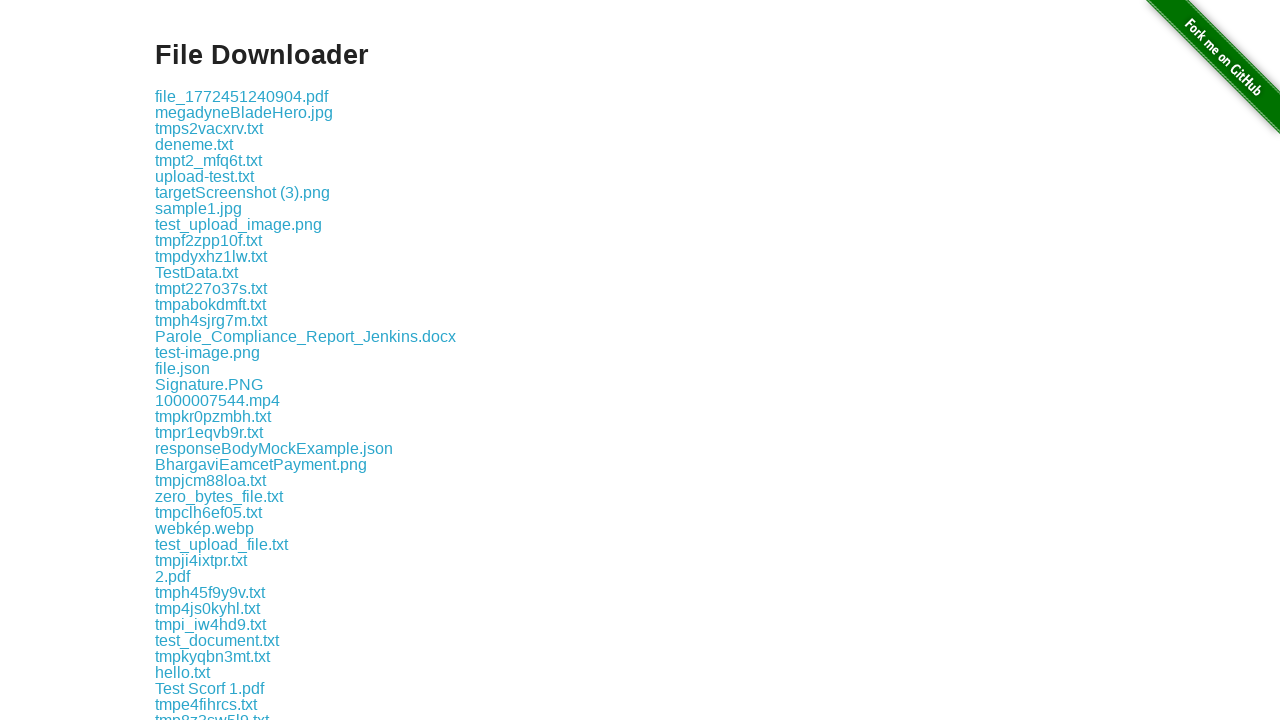

Clicked the first download link on the page at (242, 96) on .example a
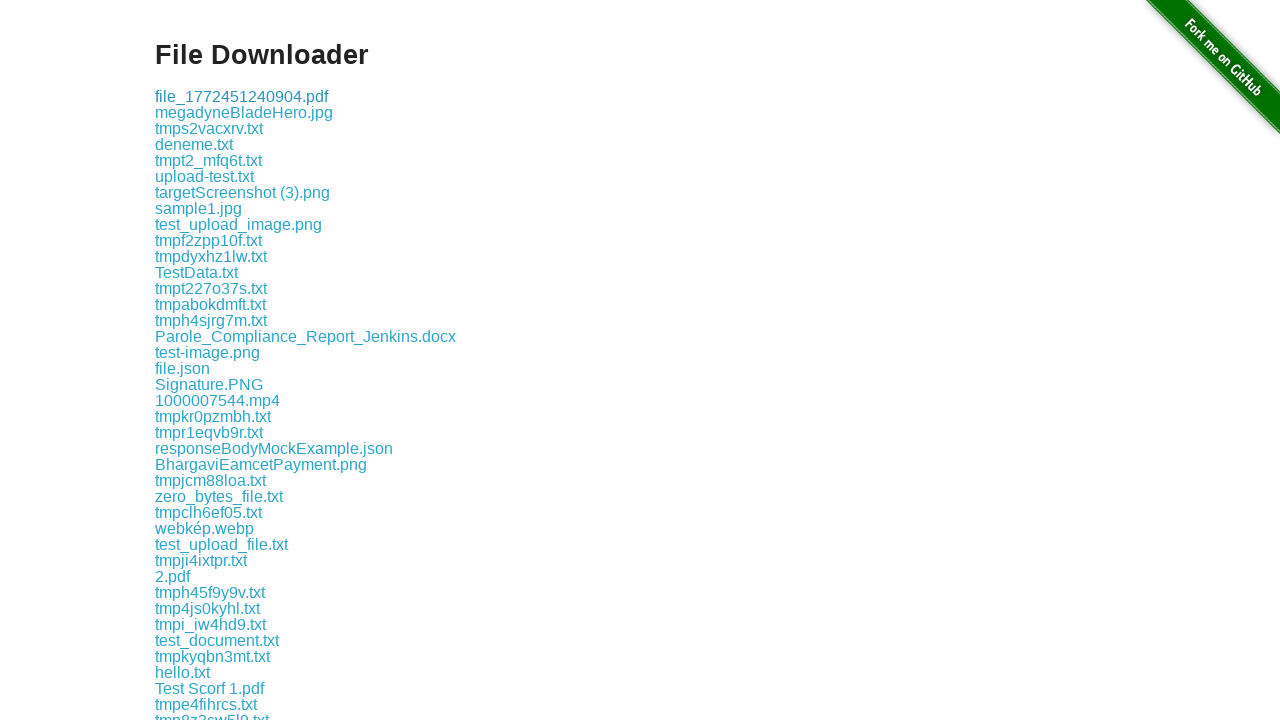

Waited 2 seconds for file download to complete
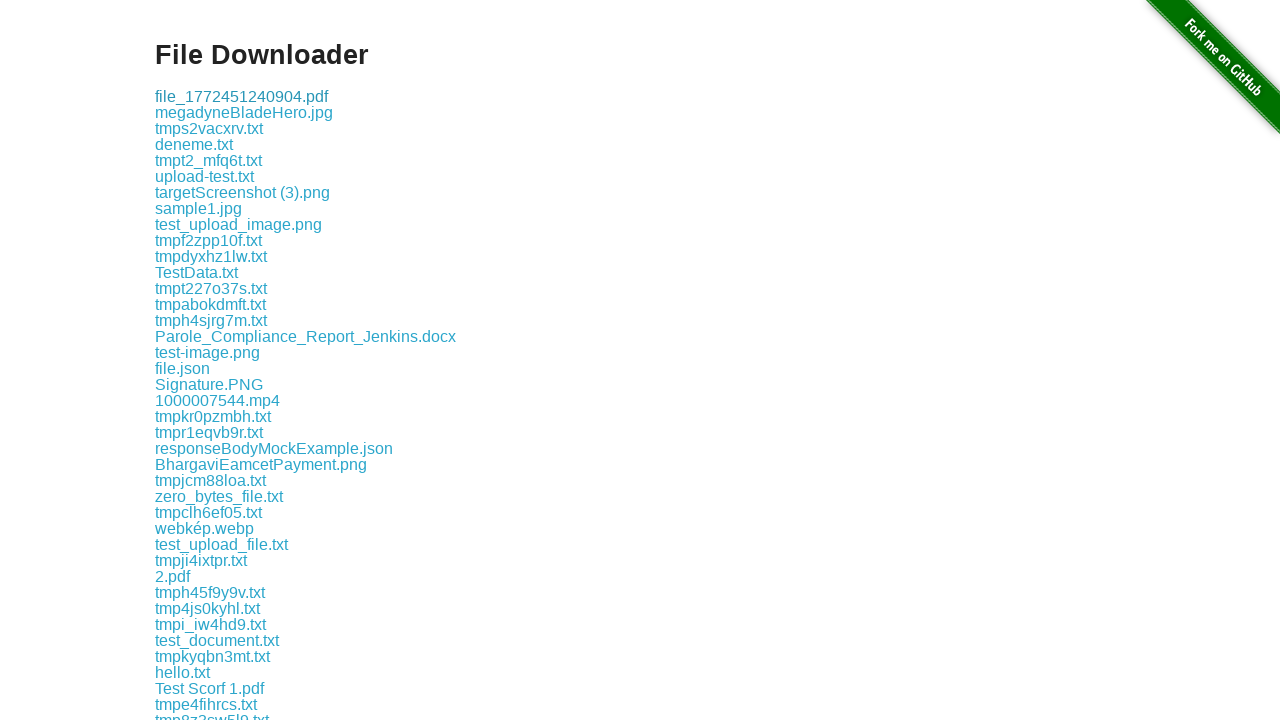

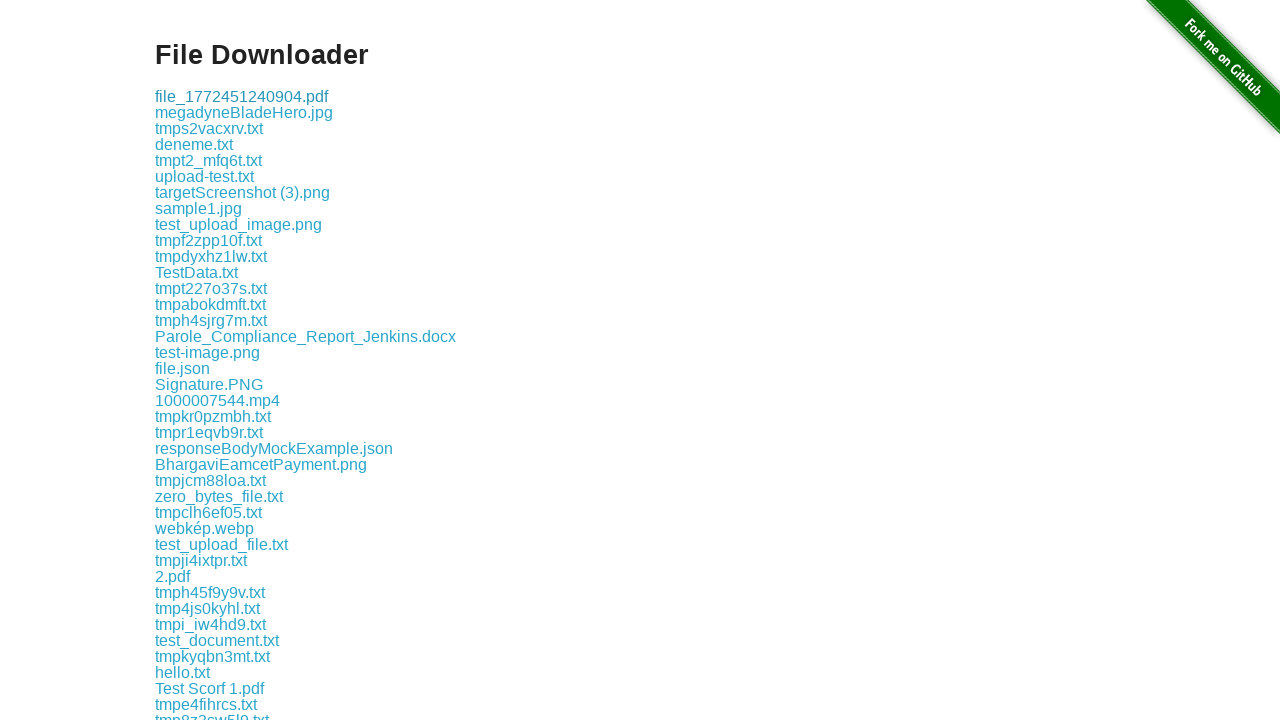